Tests clicking the "All" filter button to show all todos

Starting URL: https://todomvc.com/examples/typescript-angular/#/

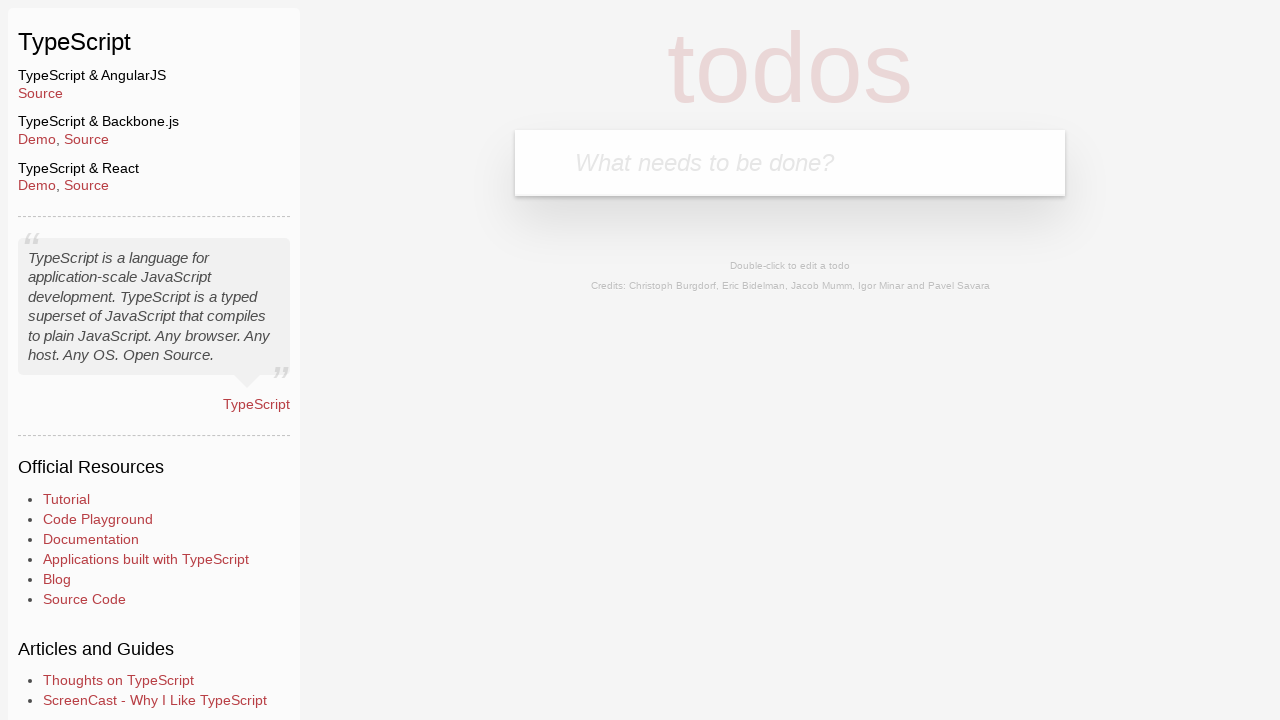

Filled new todo input with 'Example1' on .new-todo
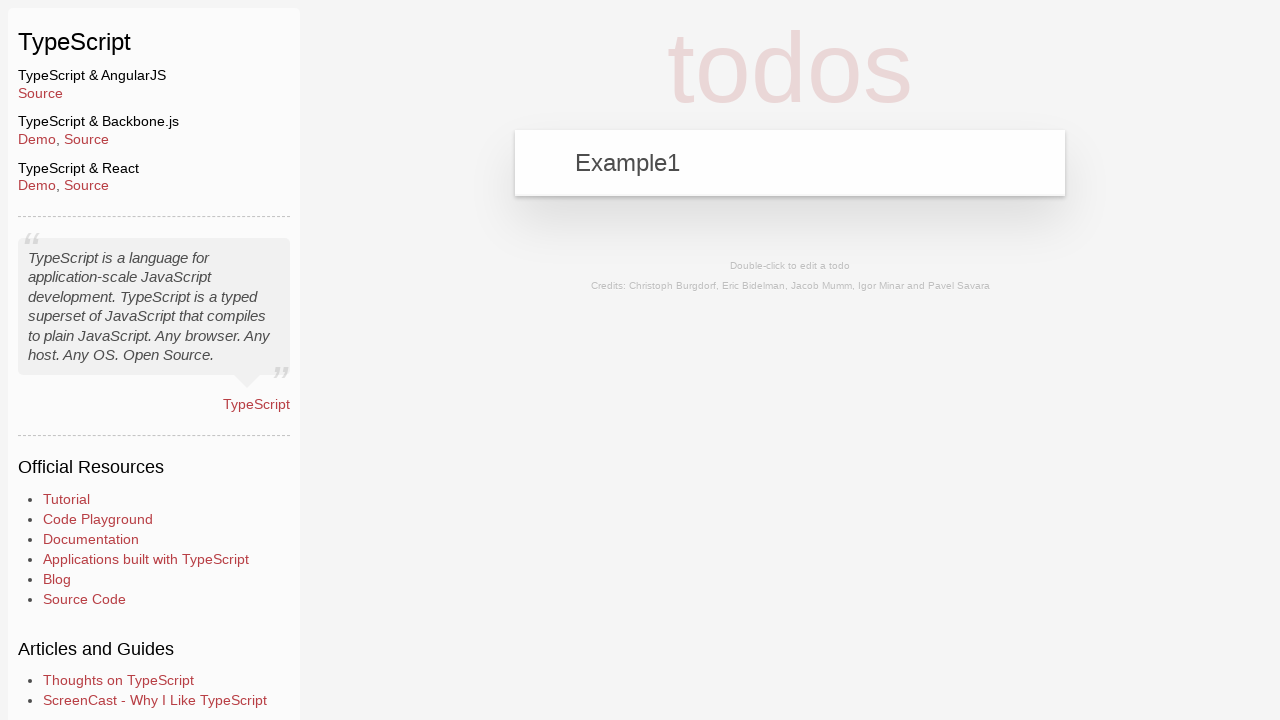

Pressed Enter to add first todo 'Example1' on .new-todo
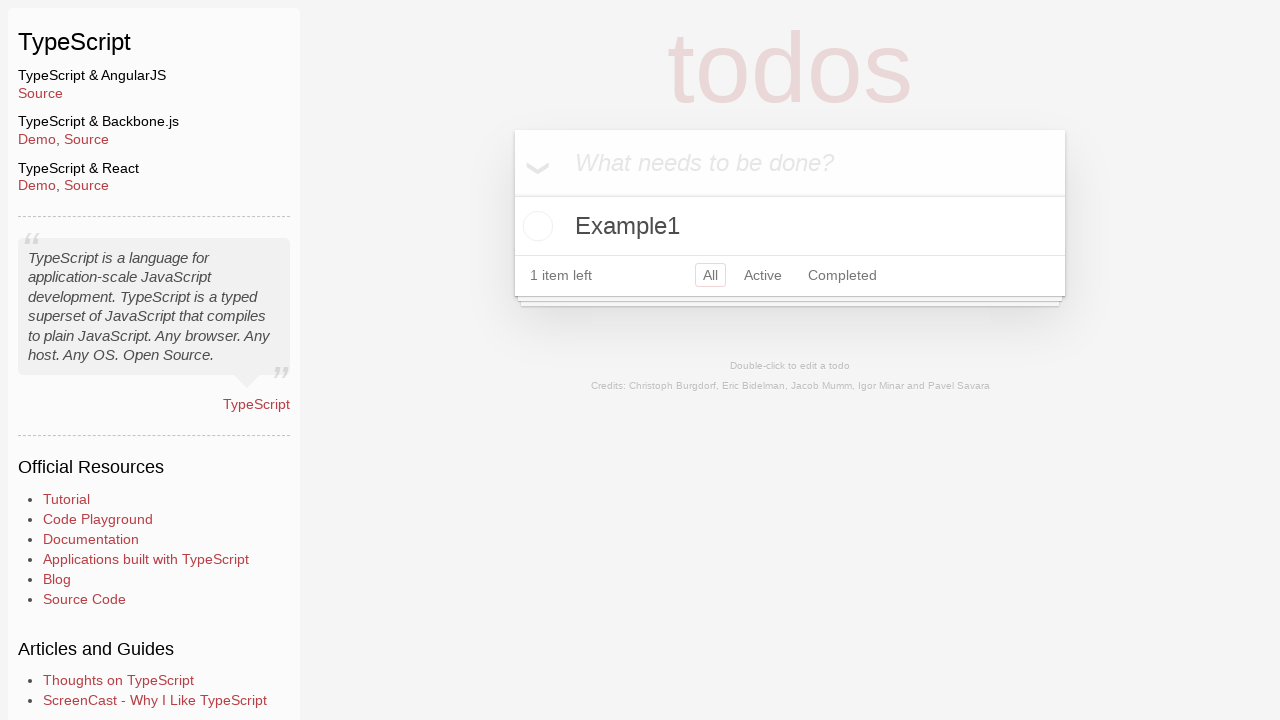

Filled new todo input with 'Example2' on .new-todo
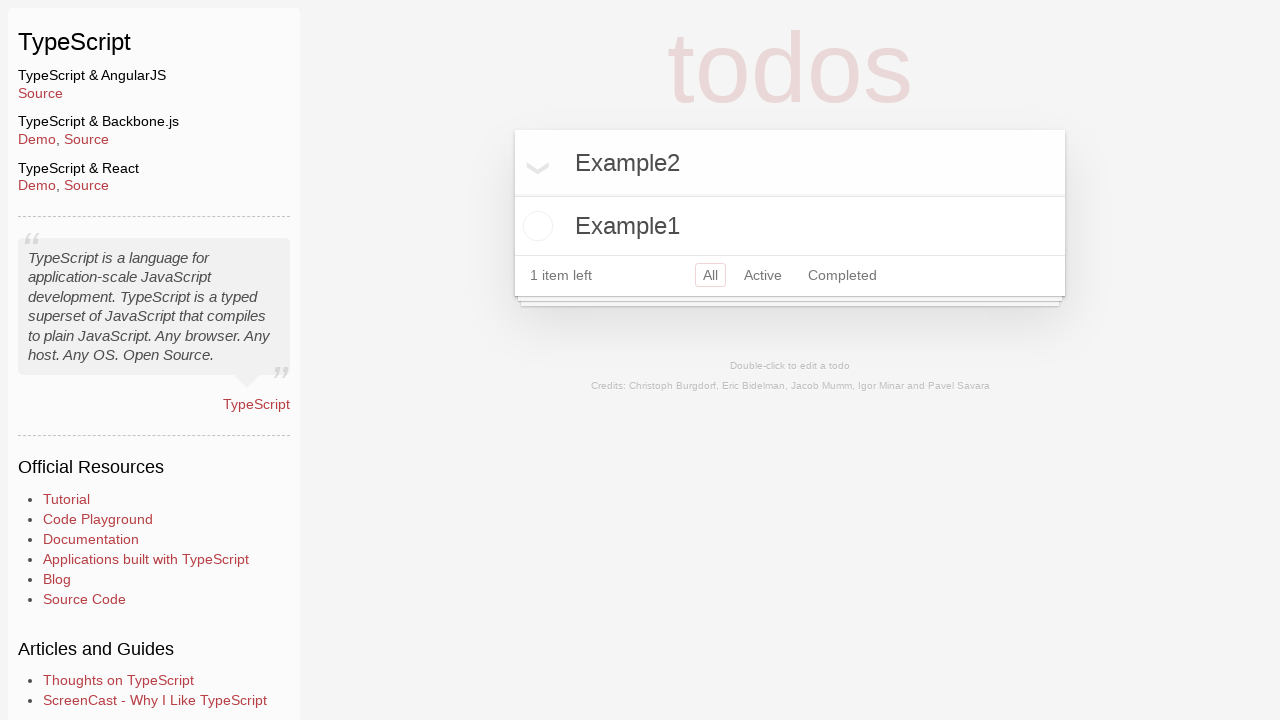

Pressed Enter to add second todo 'Example2' on .new-todo
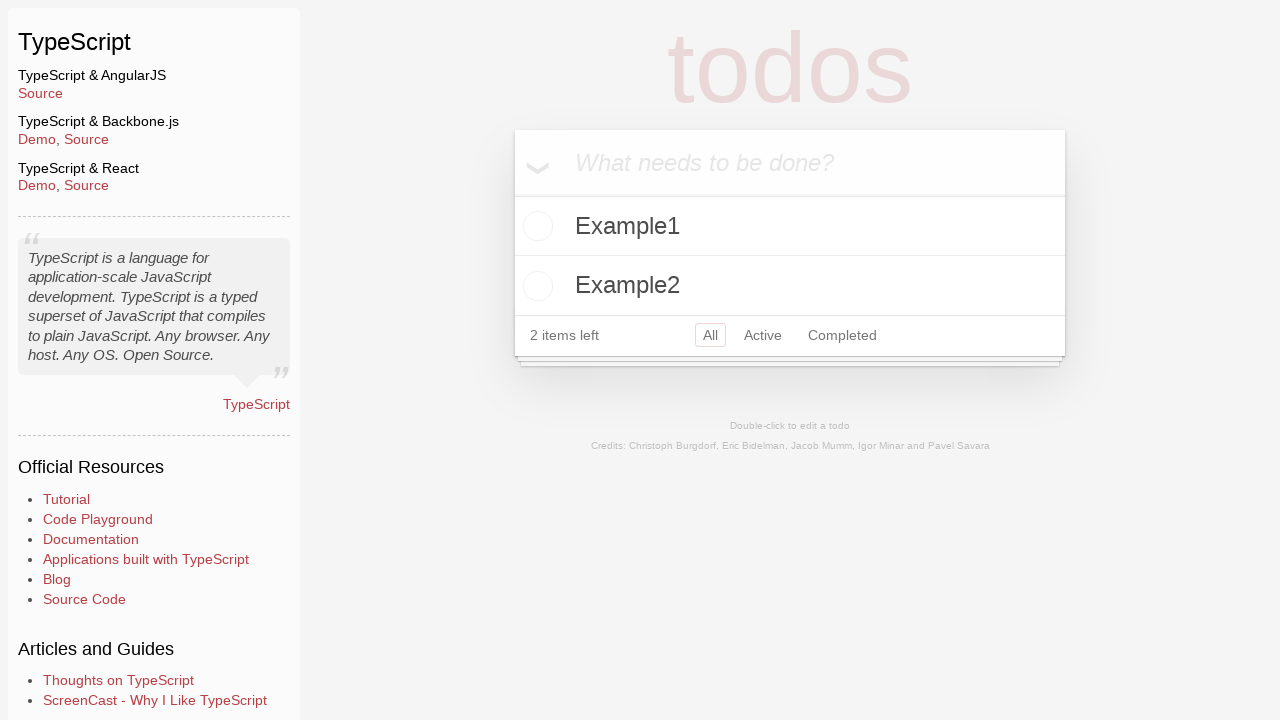

Clicked toggle to mark 'Example2' as completed at (535, 286) on li:has-text('Example2') .toggle
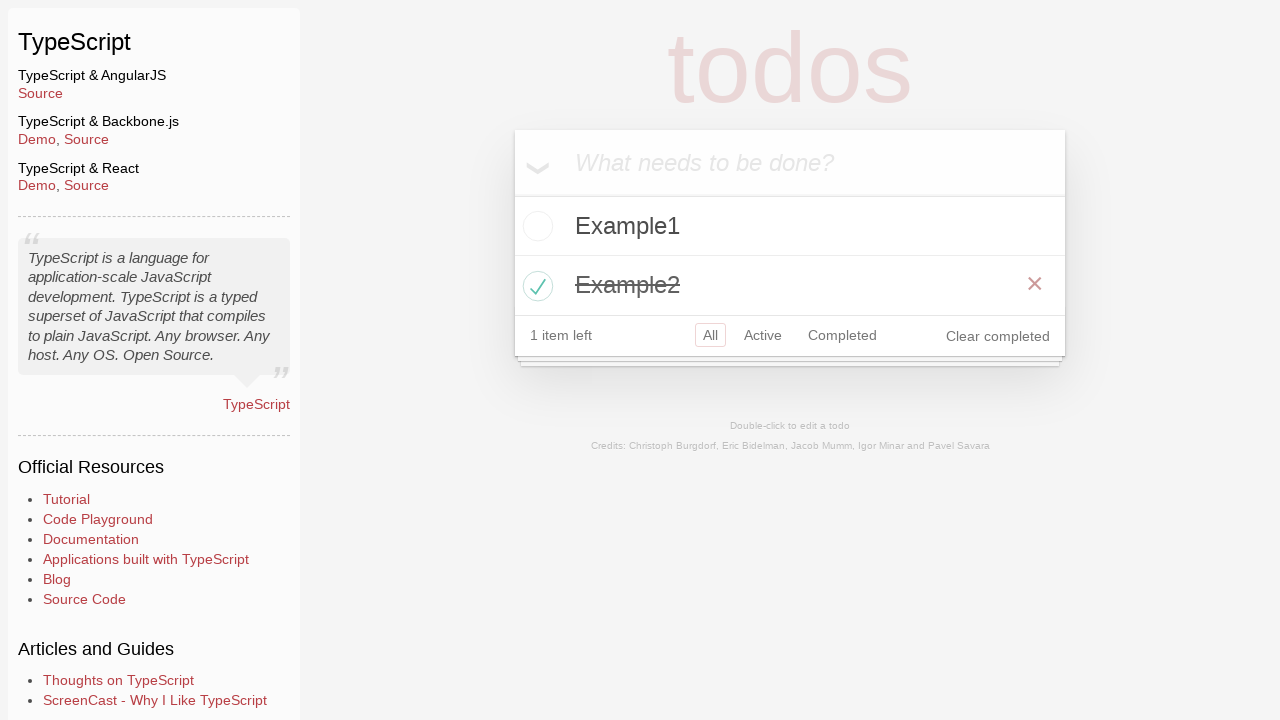

Clicked 'All' filter button to show all todos at (710, 335) on a[href='#/']
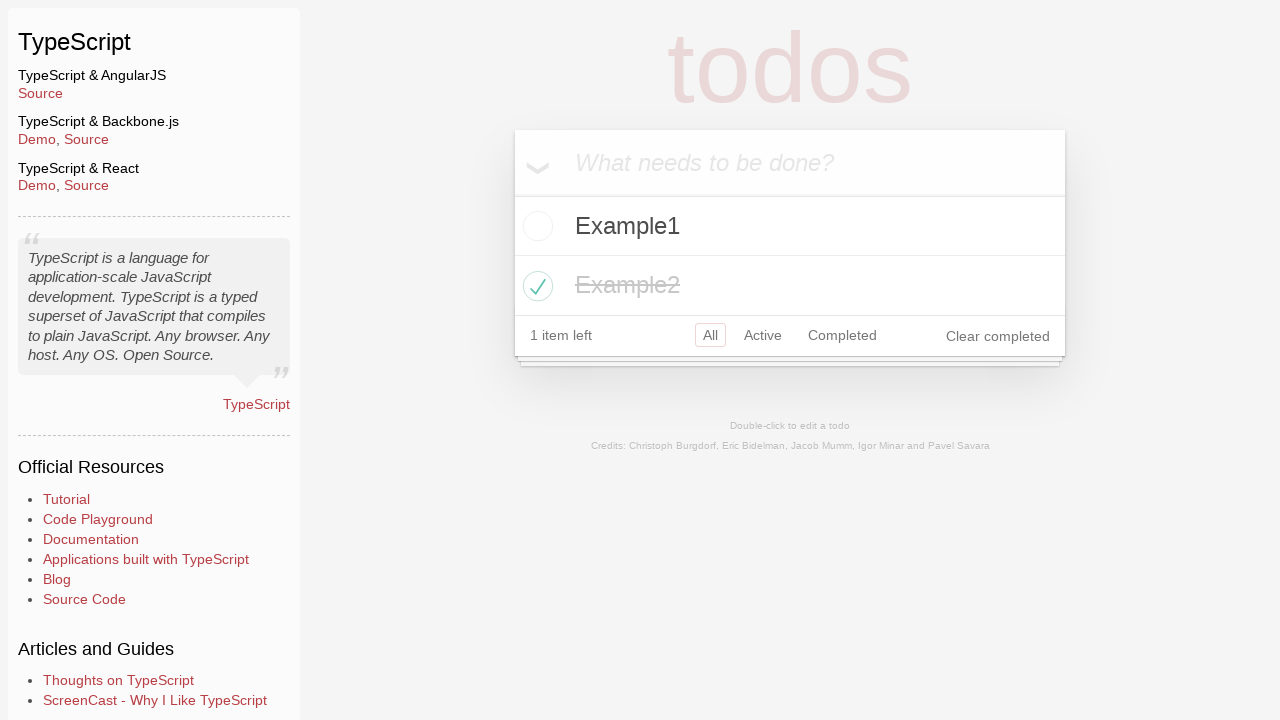

Waited for todos to be visible in the list
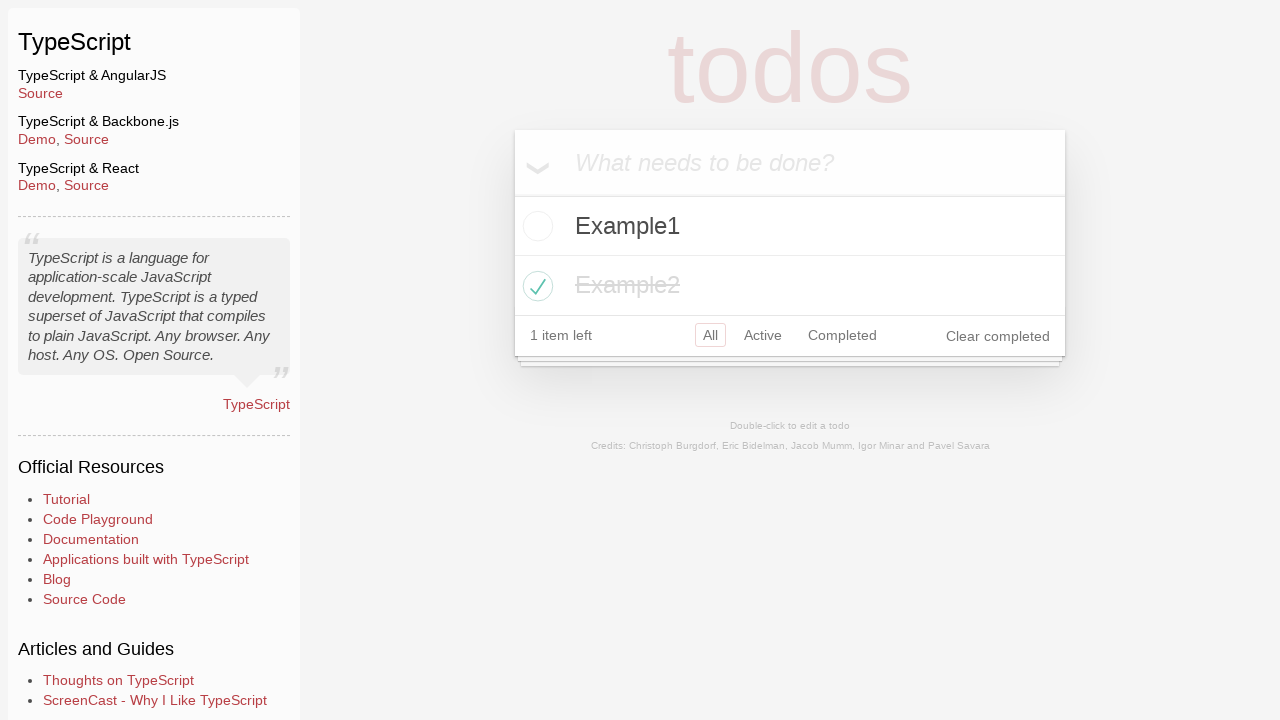

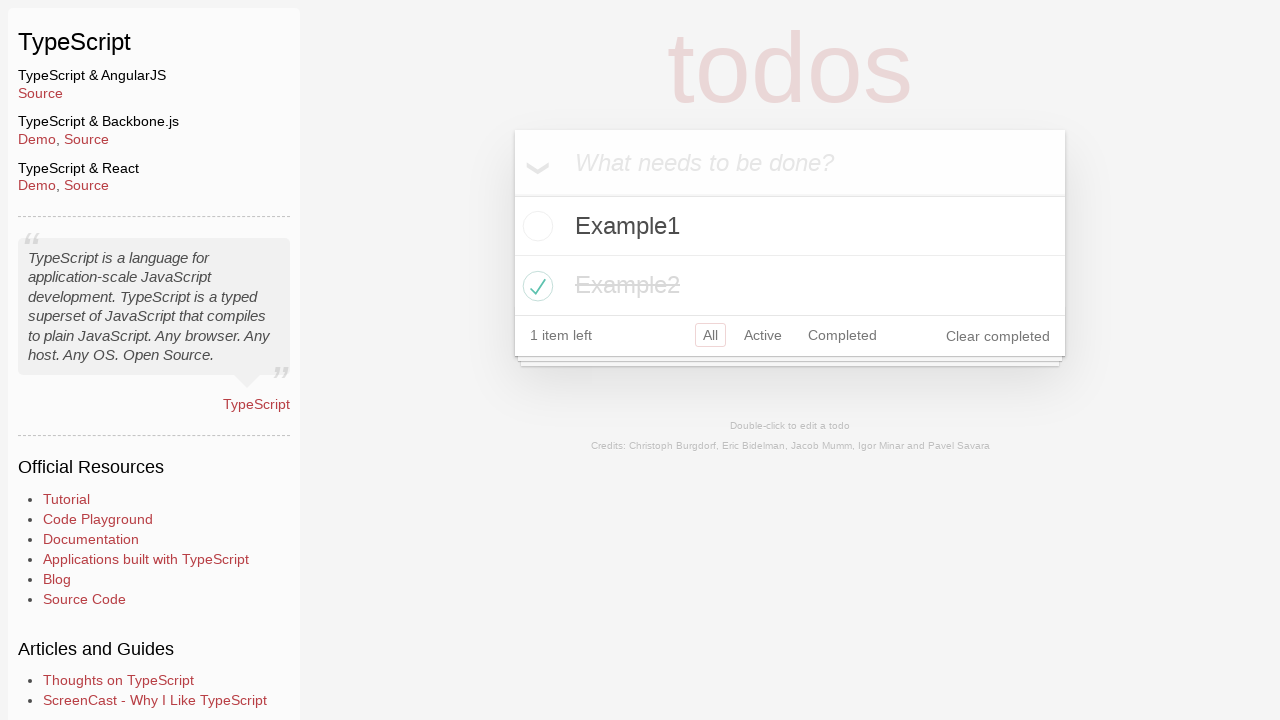